Tests clicking on Table Pagination link and then clicking on maxRows element with try-catch exception handling

Starting URL: https://www.lambdatest.com/selenium-playground/

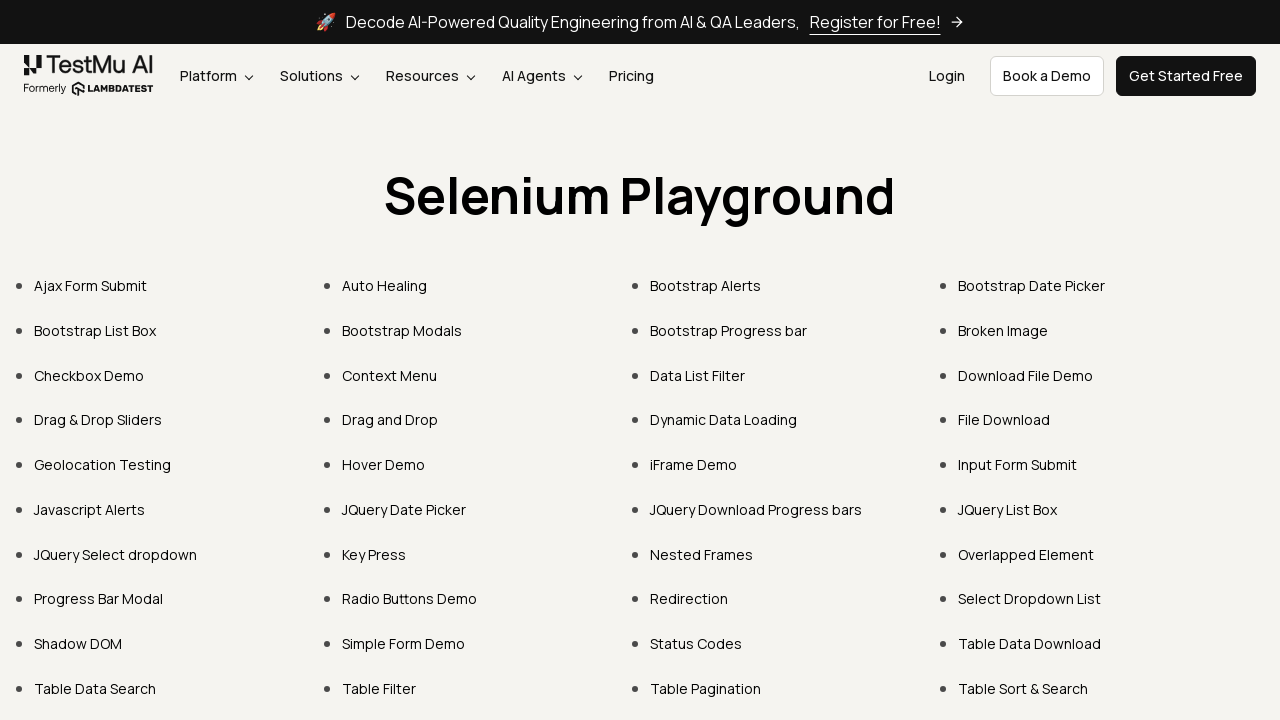

Clicked on Table Pagination link at (706, 688) on xpath=//*[contains(text(),'Table Pagination')]
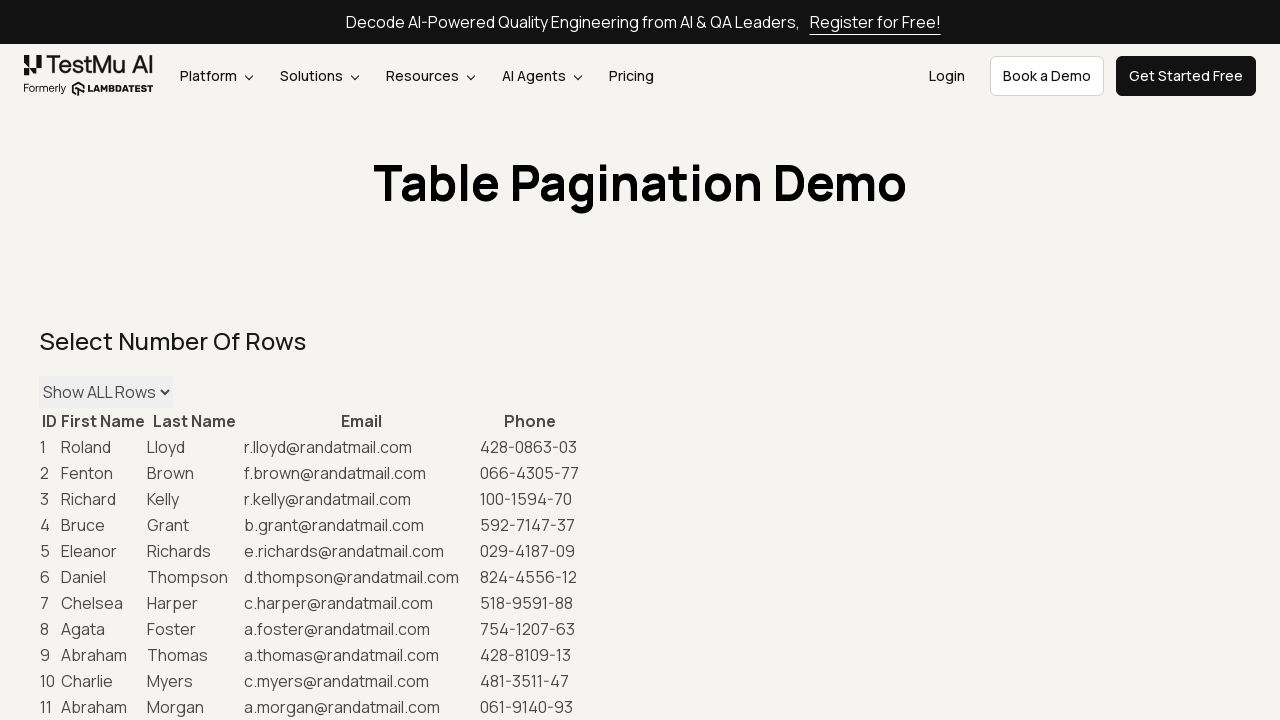

Clicked on maxRows element at (106, 392) on #maxRows
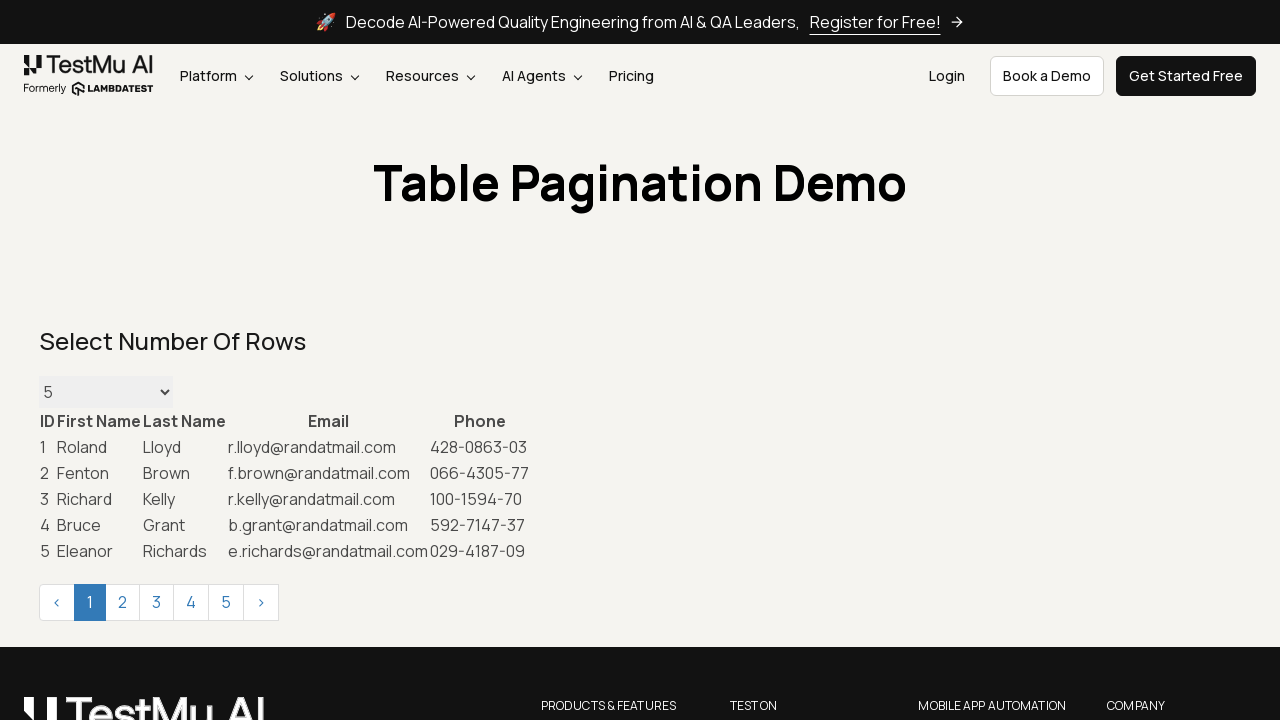

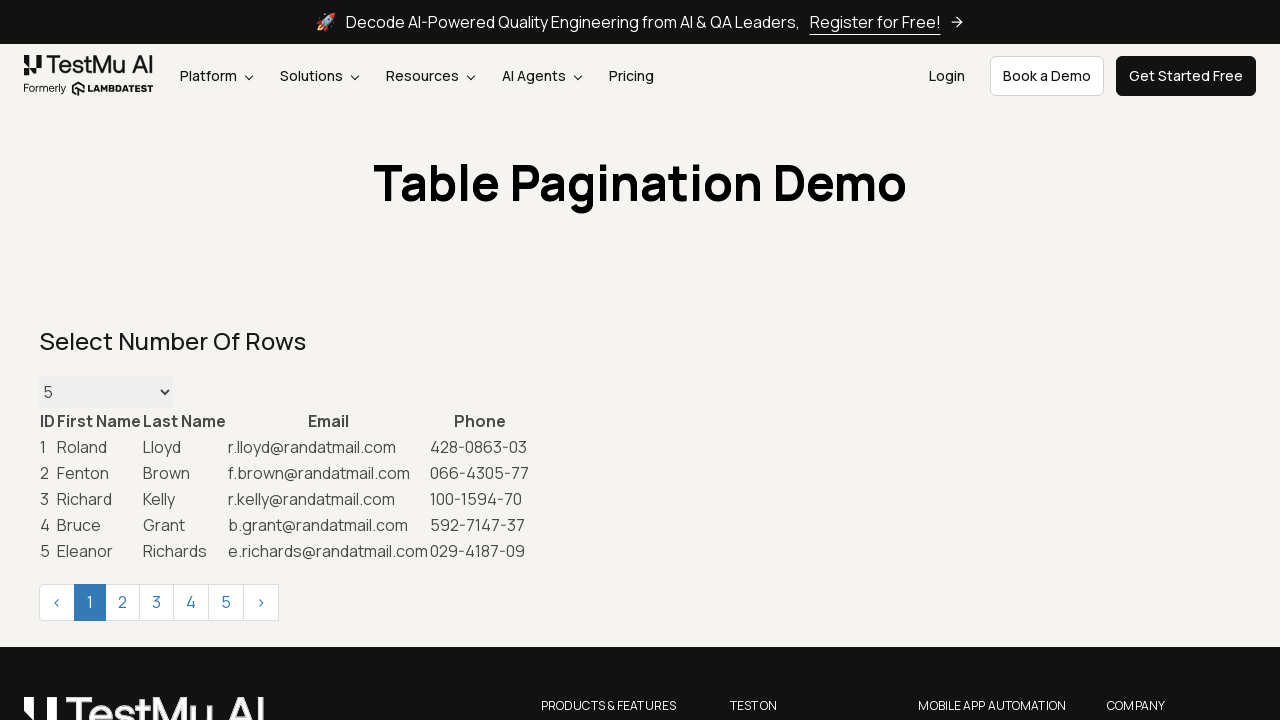